Navigates to an HTML forms tutorial page and interacts with radio buttons within a table, verifying they can be located and clicked.

Starting URL: http://www.echoecho.com/htmlforms10.htm

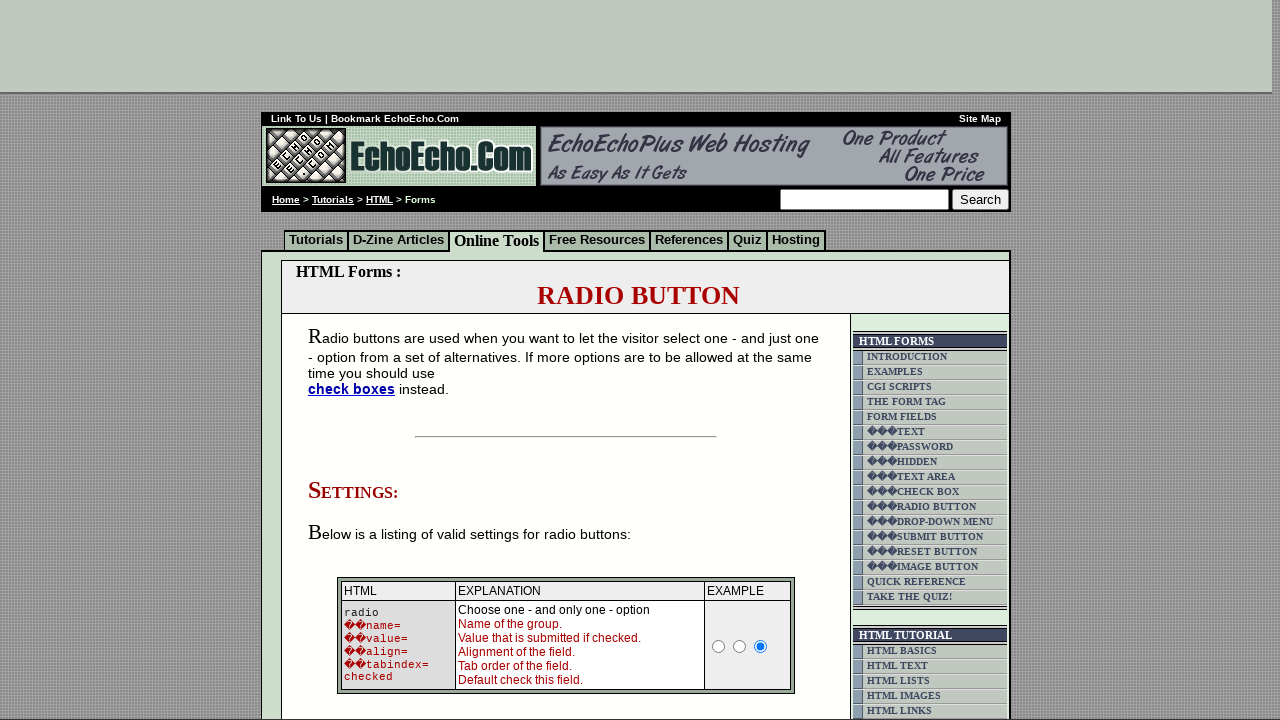

Navigated to HTML forms tutorial page
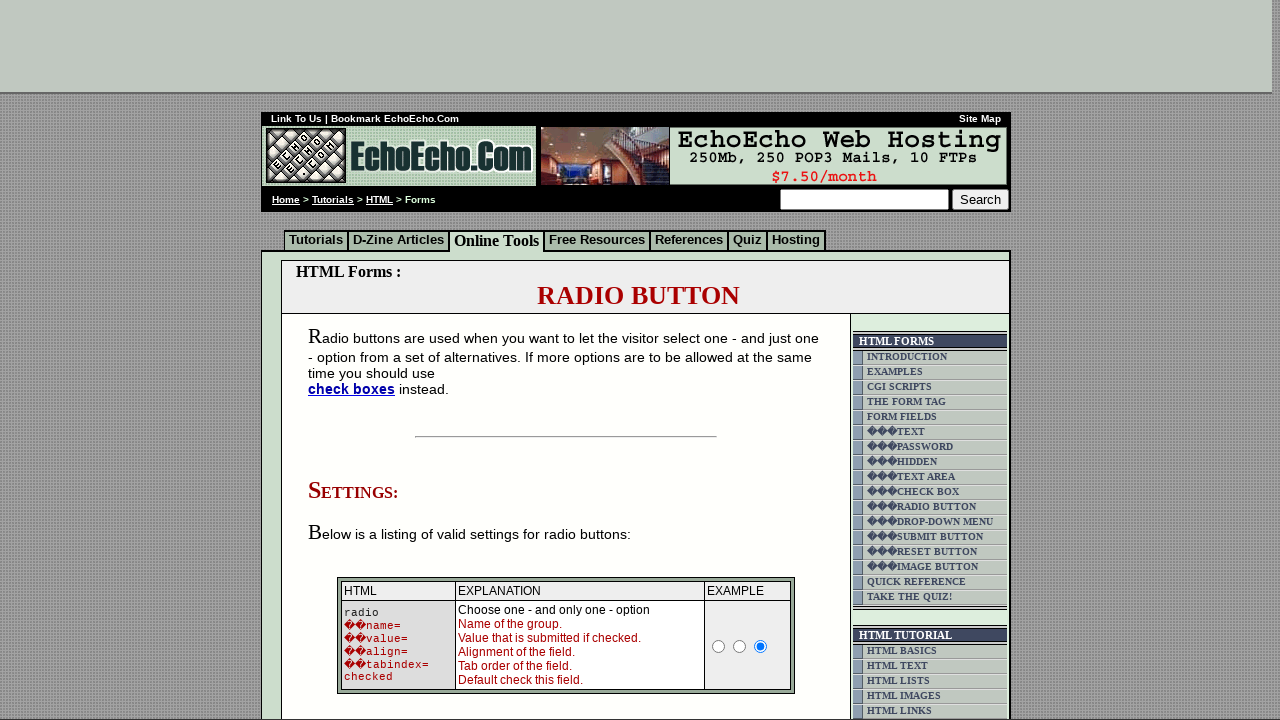

Table containing radio buttons loaded
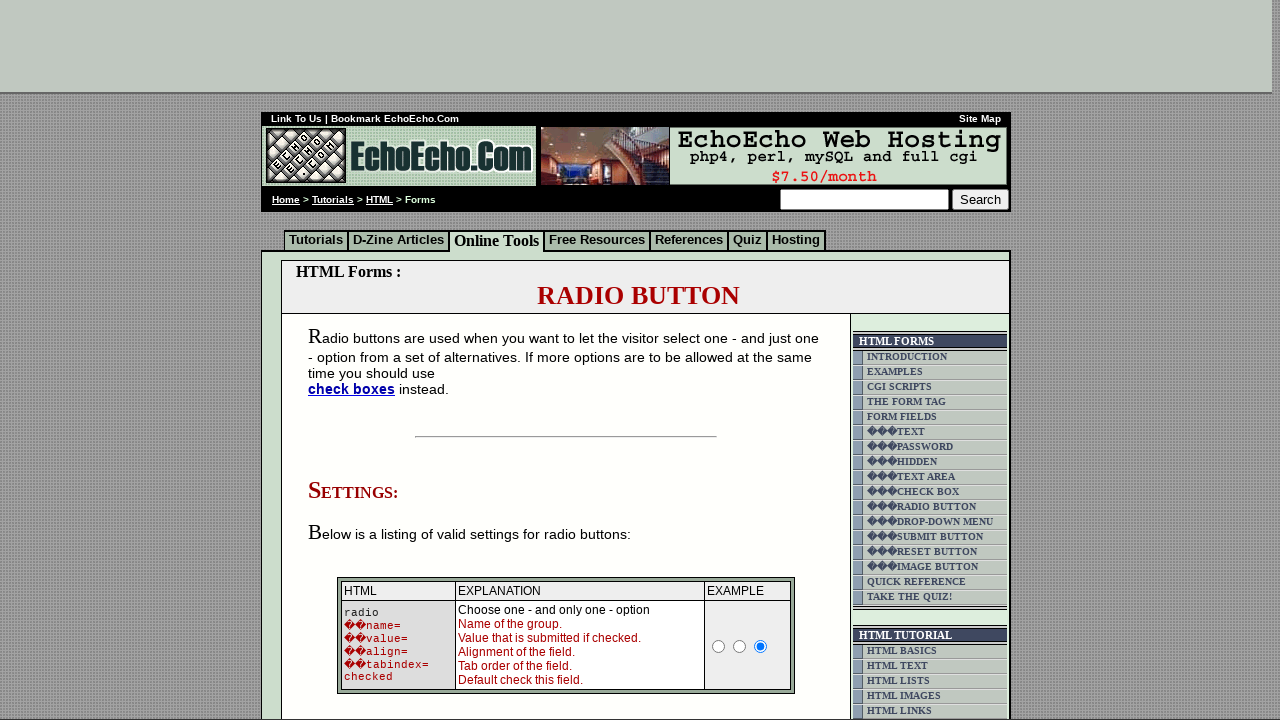

Located all radio buttons in form tables
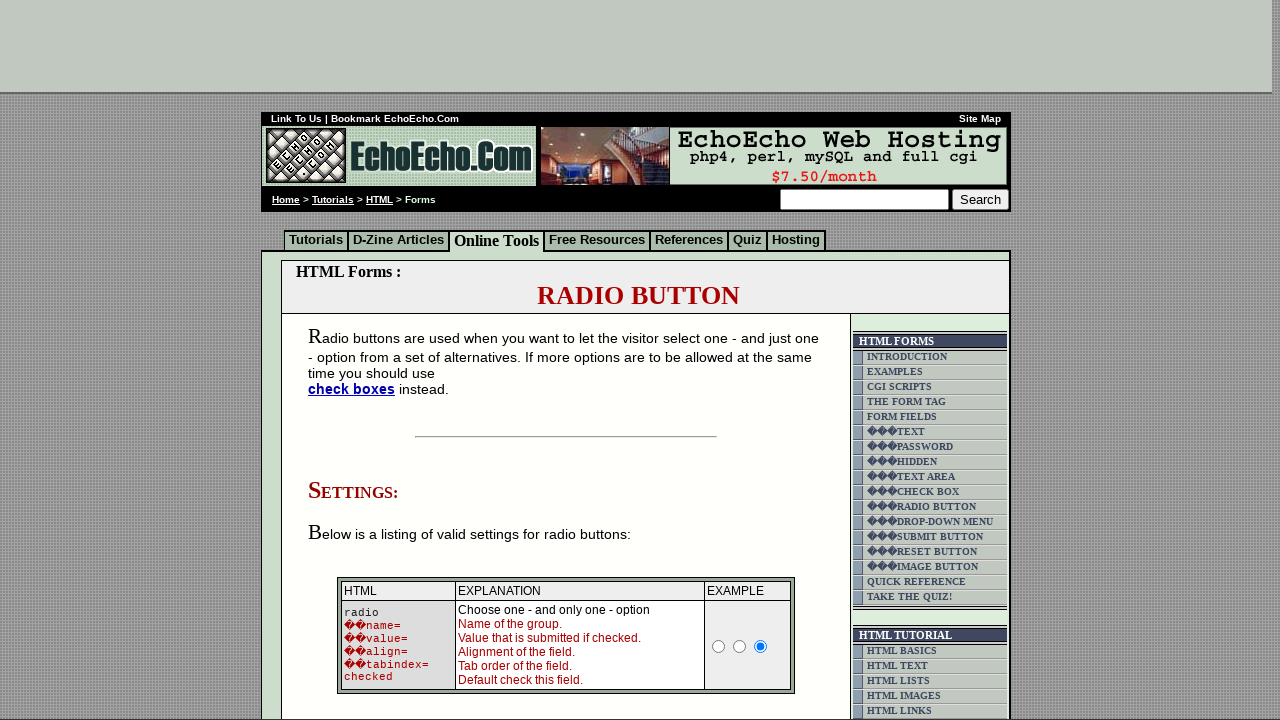

Clicked a radio button in the table at (719, 646) on form table input[type='radio'] >> nth=0
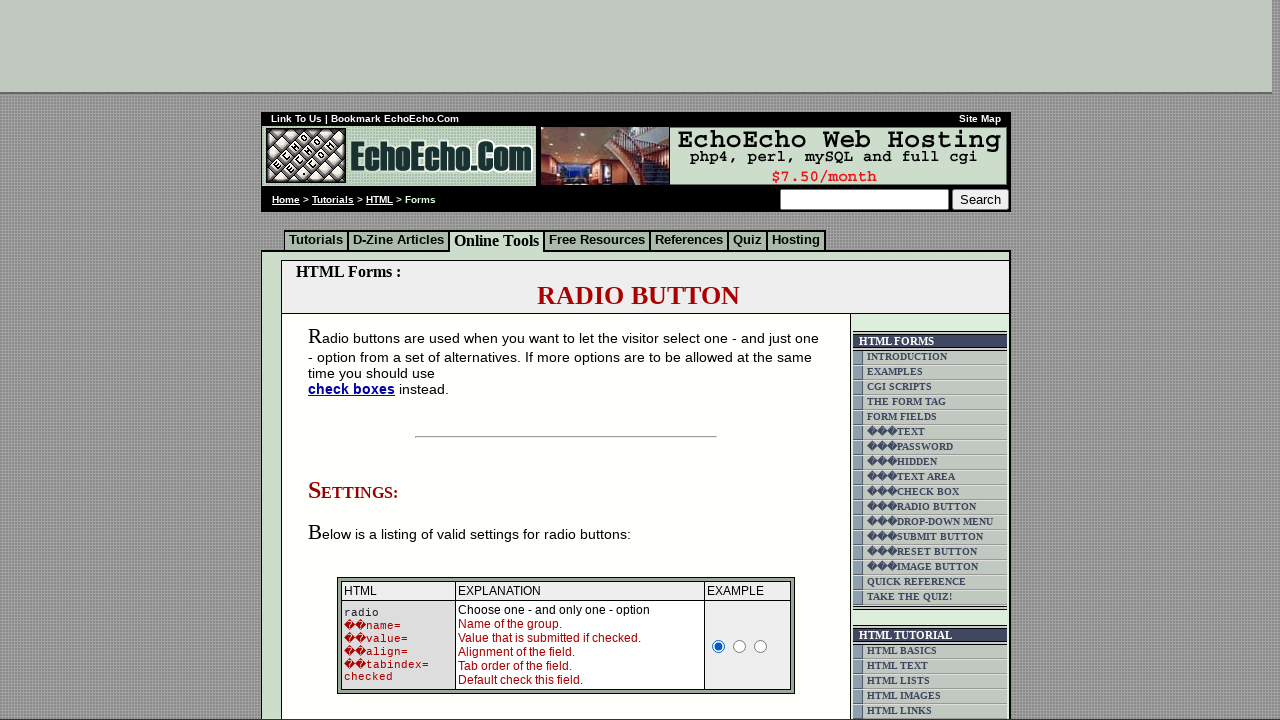

Clicked a radio button in the table at (740, 646) on form table input[type='radio'] >> nth=1
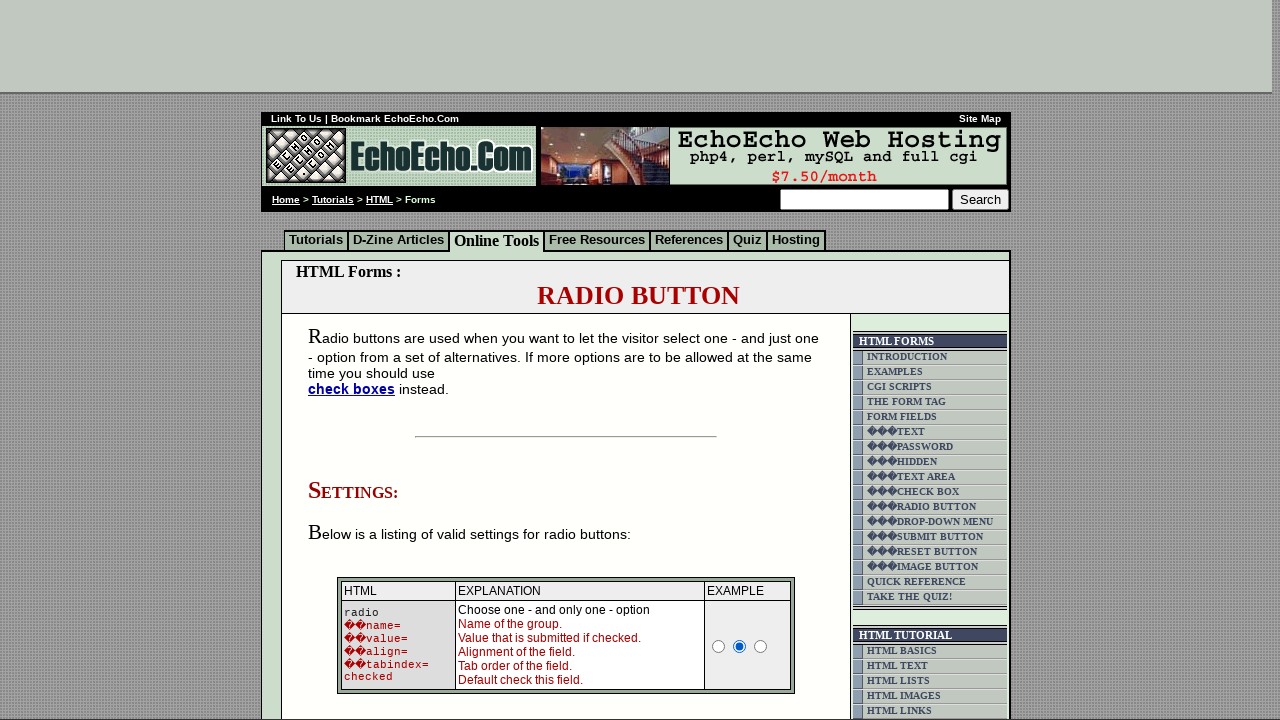

Clicked a radio button in the table at (761, 646) on form table input[type='radio'] >> nth=2
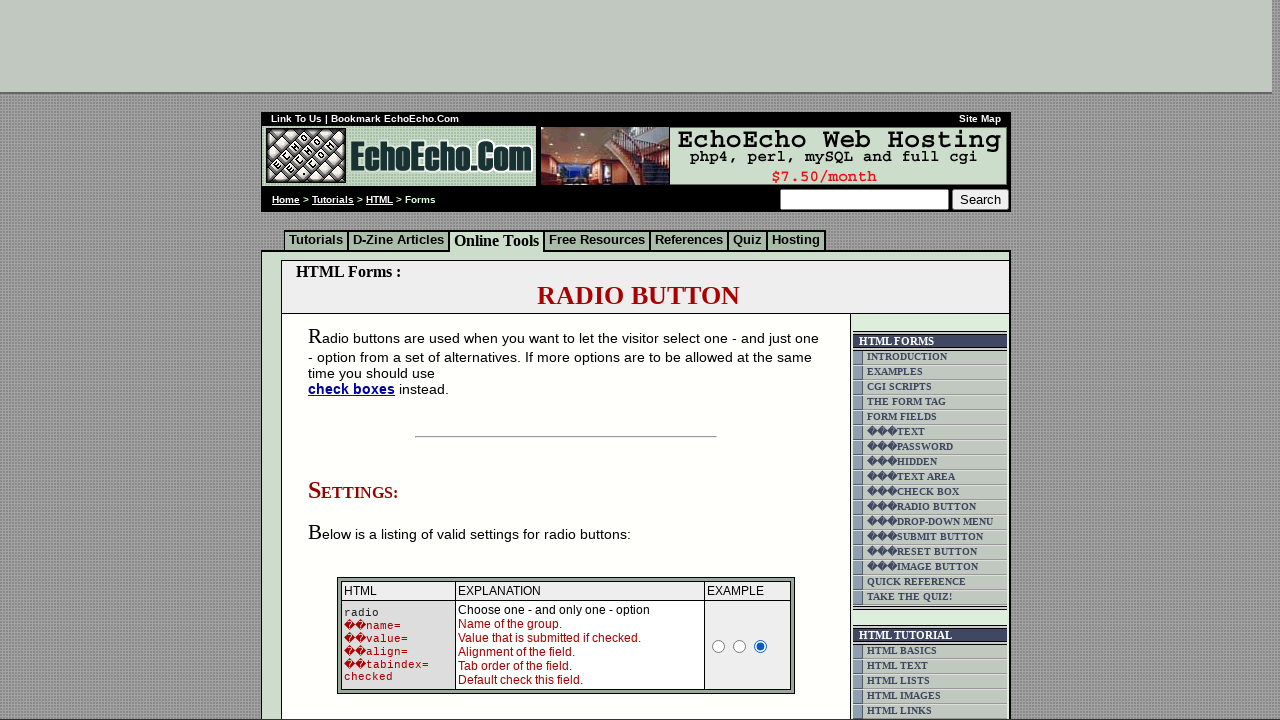

Clicked a radio button in the table at (356, 360) on form table input[type='radio'] >> nth=3
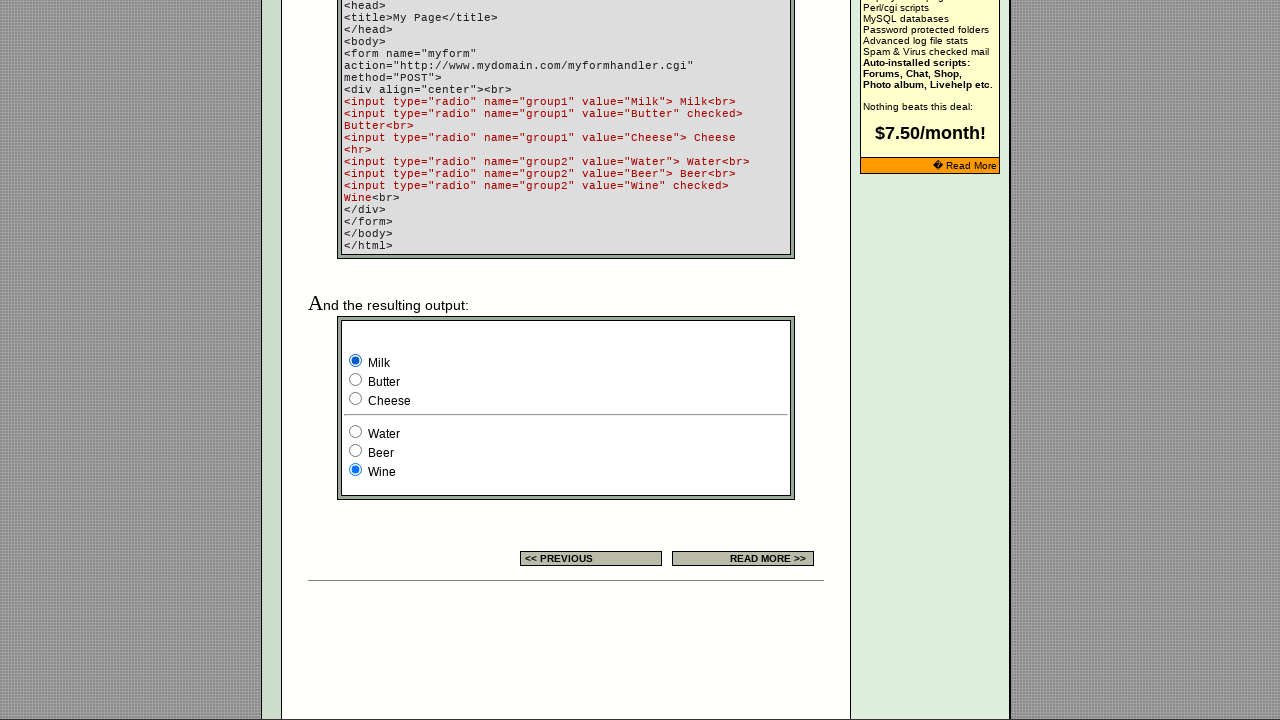

Clicked a radio button in the table at (356, 380) on form table input[type='radio'] >> nth=4
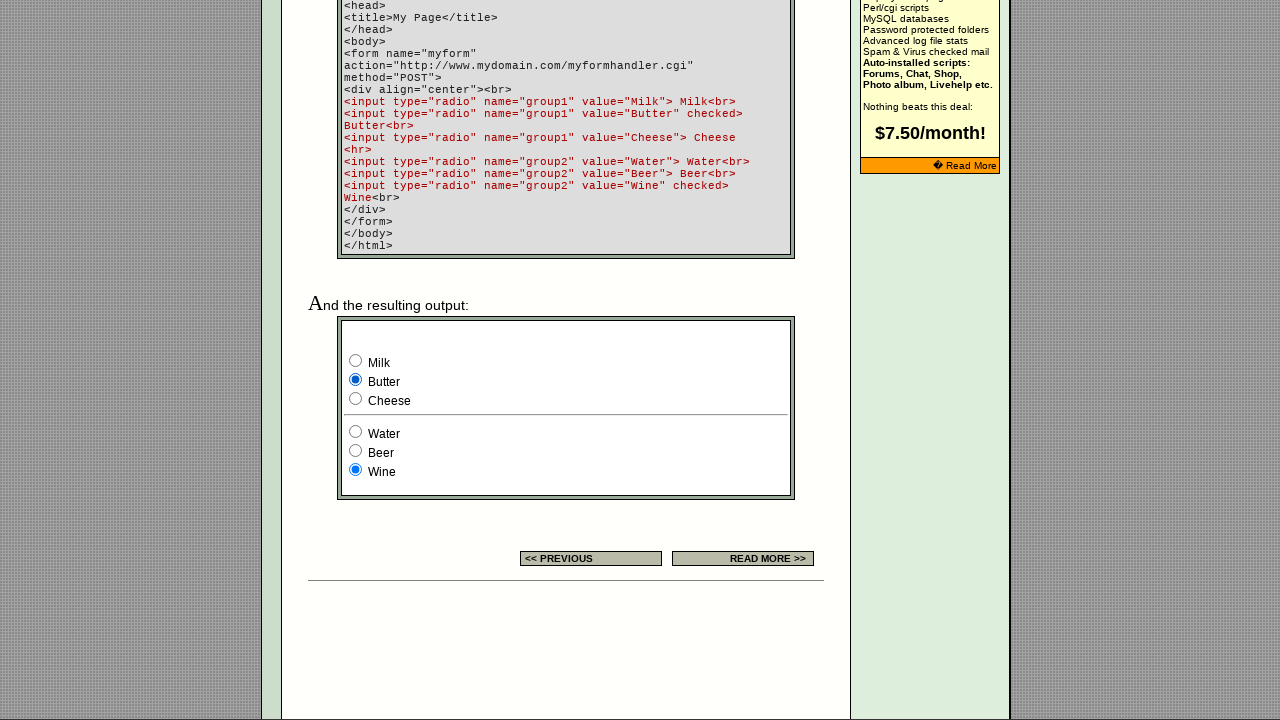

Clicked a radio button in the table at (356, 398) on form table input[type='radio'] >> nth=5
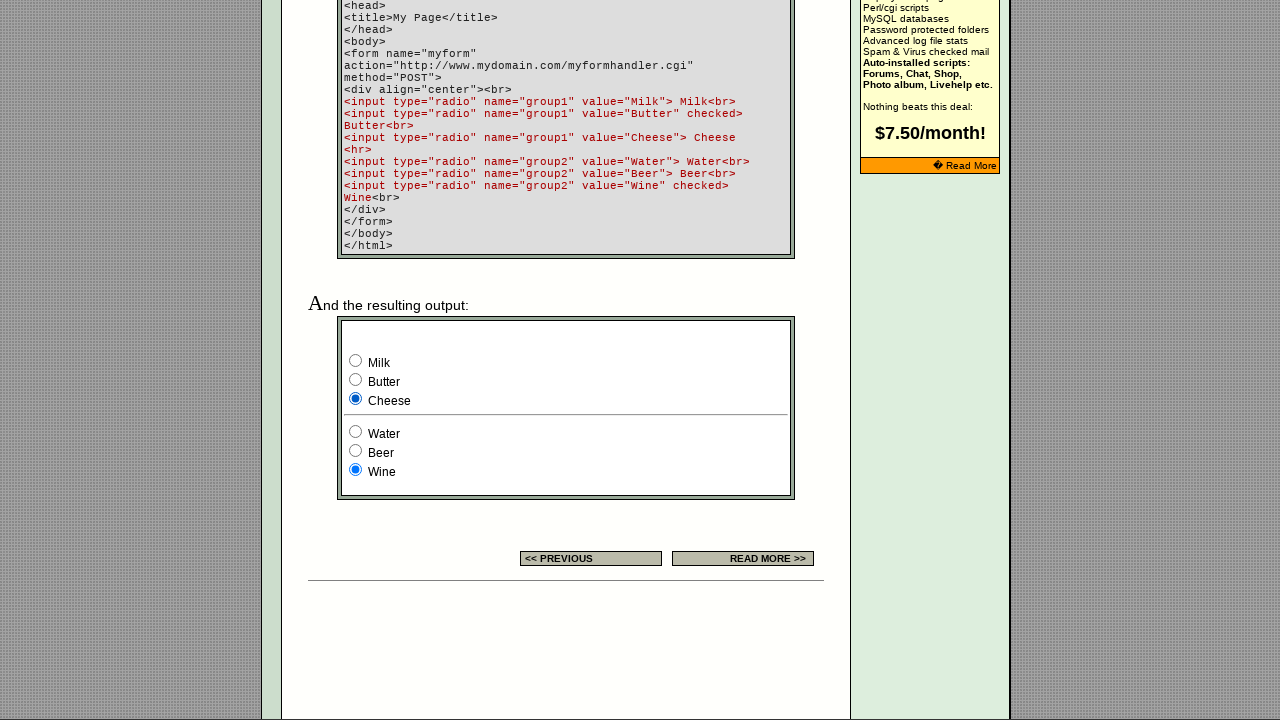

Clicked a radio button in the table at (356, 432) on form table input[type='radio'] >> nth=6
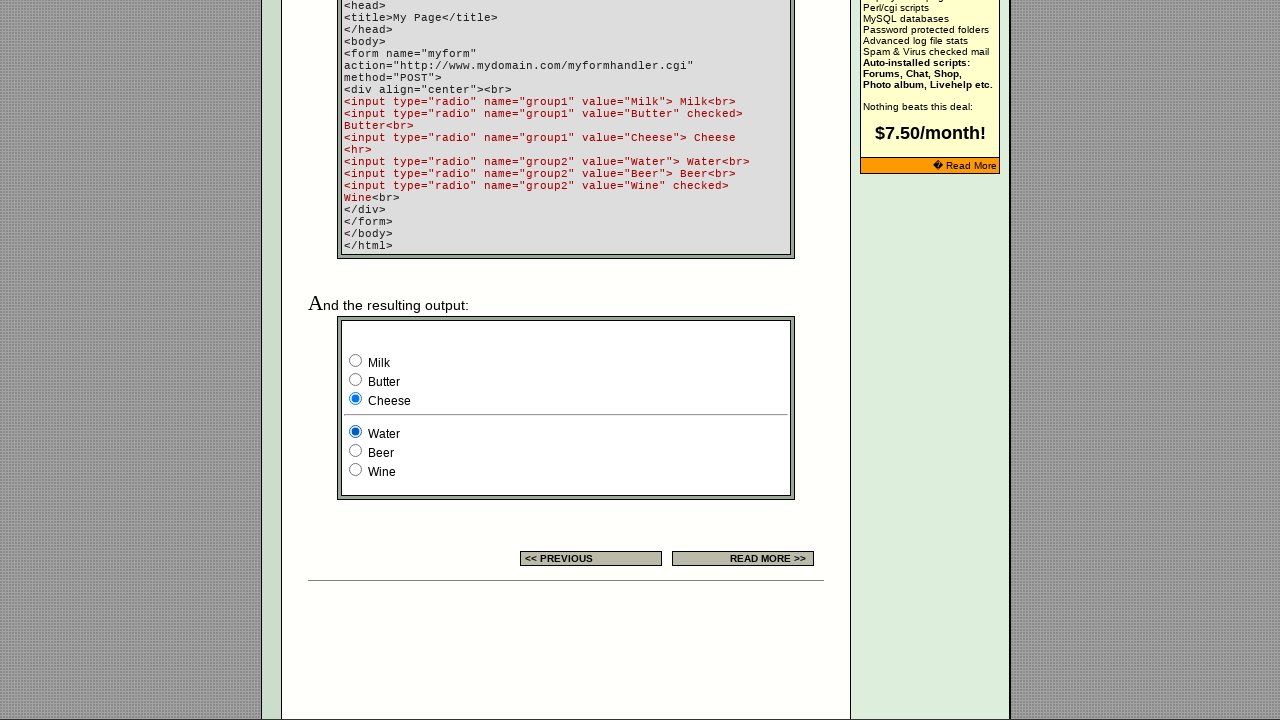

Clicked a radio button in the table at (356, 450) on form table input[type='radio'] >> nth=7
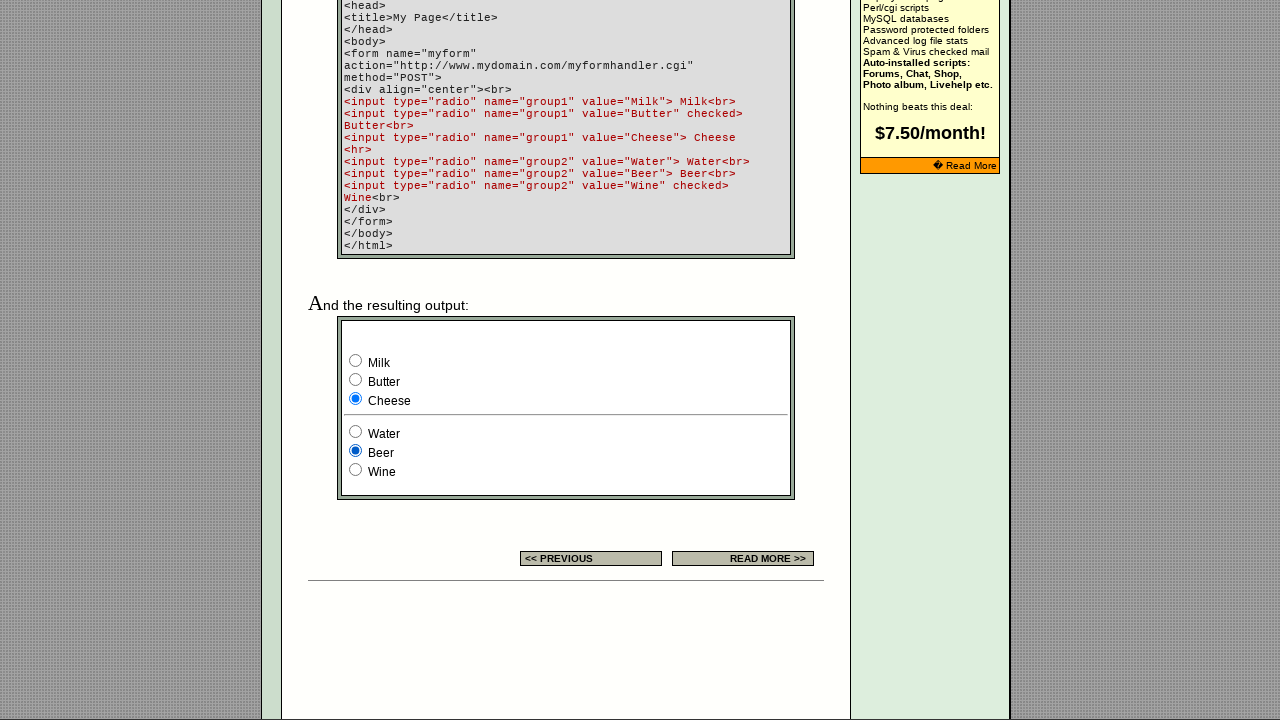

Clicked a radio button in the table at (356, 470) on form table input[type='radio'] >> nth=8
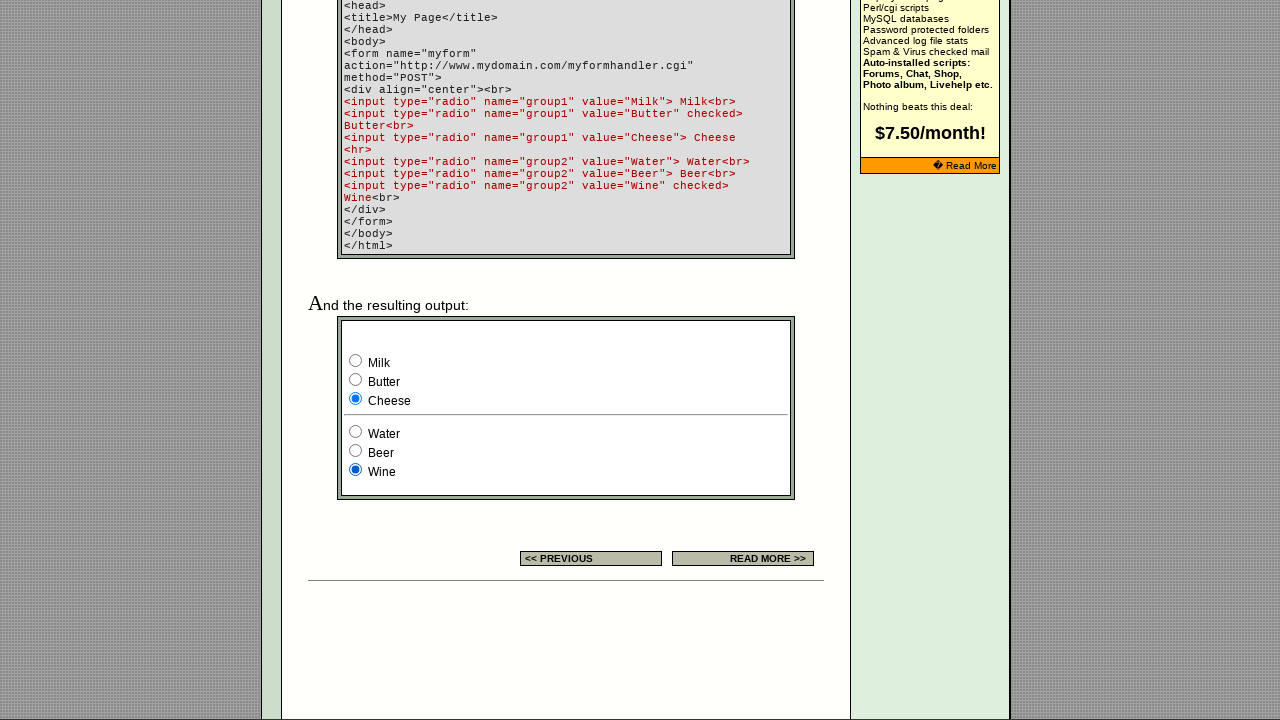

Clicked the first radio button in the form table at (719, 360) on form table input[type='radio'] >> nth=0
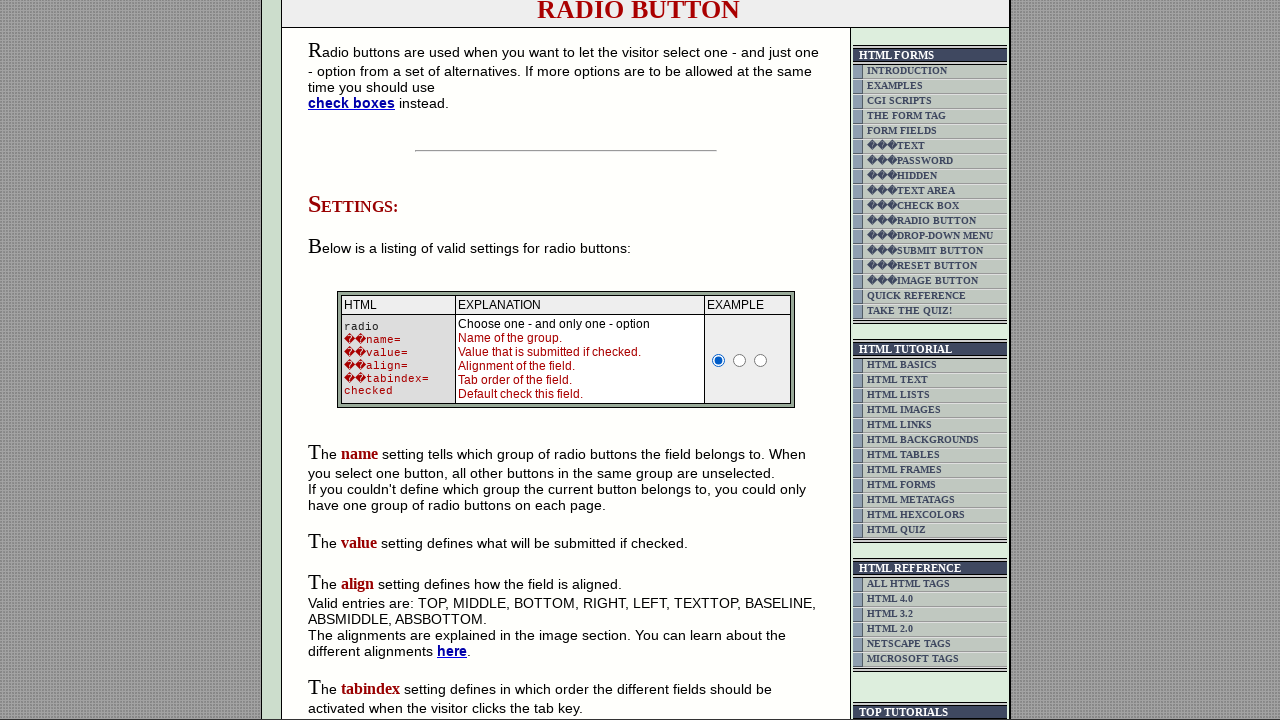

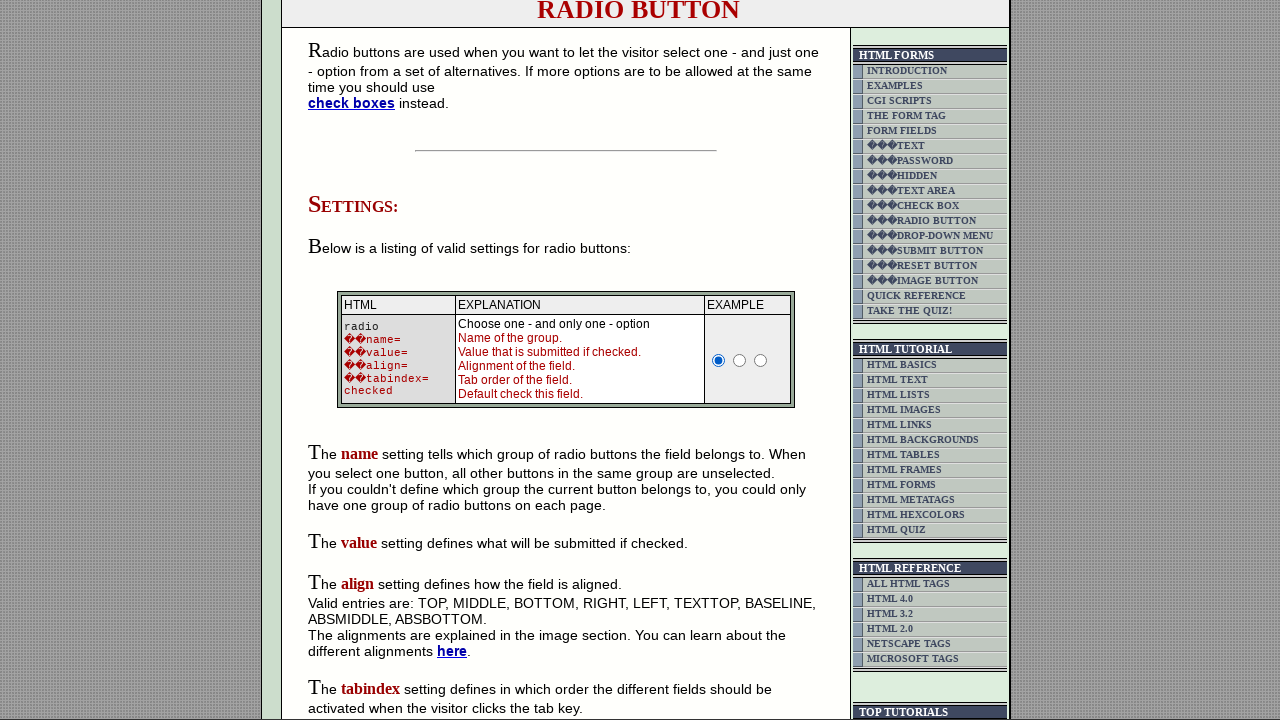